Tests dropdown selection functionality by selecting "Option 1" from a dropdown menu and verifying the selection

Starting URL: https://the-internet.herokuapp.com/dropdown

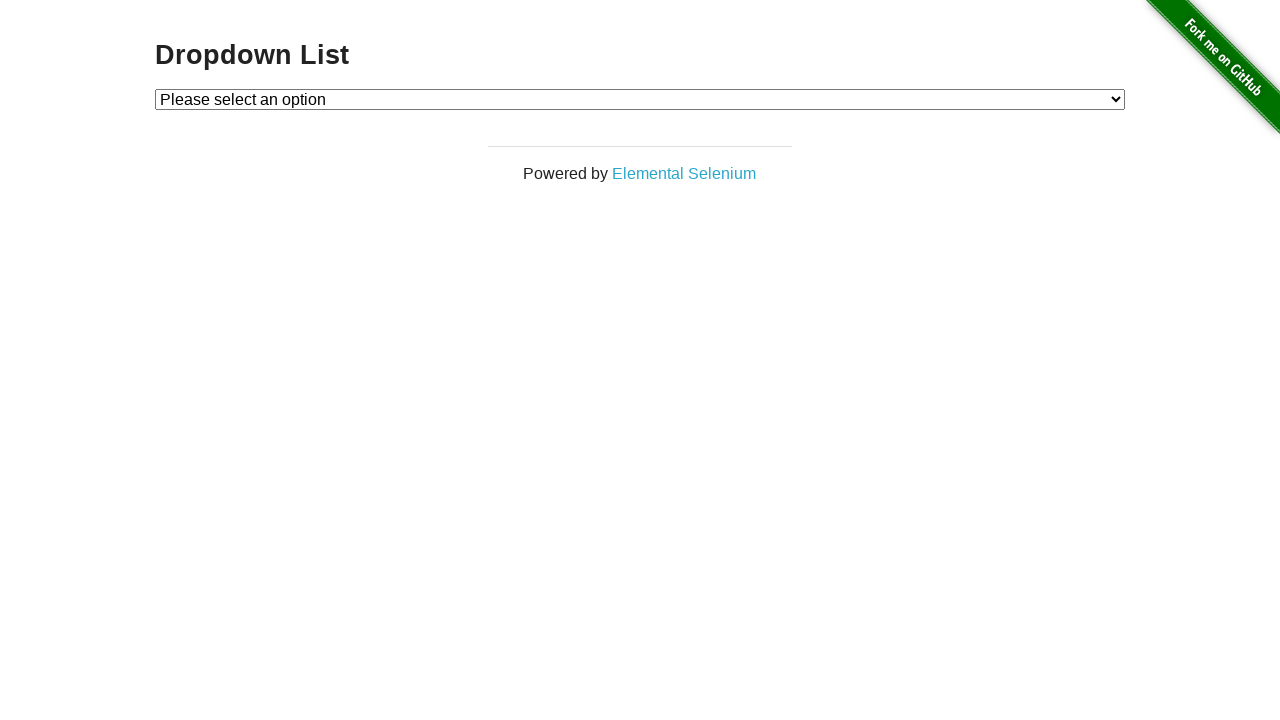

Selected 'Option 1' from dropdown menu on #dropdown
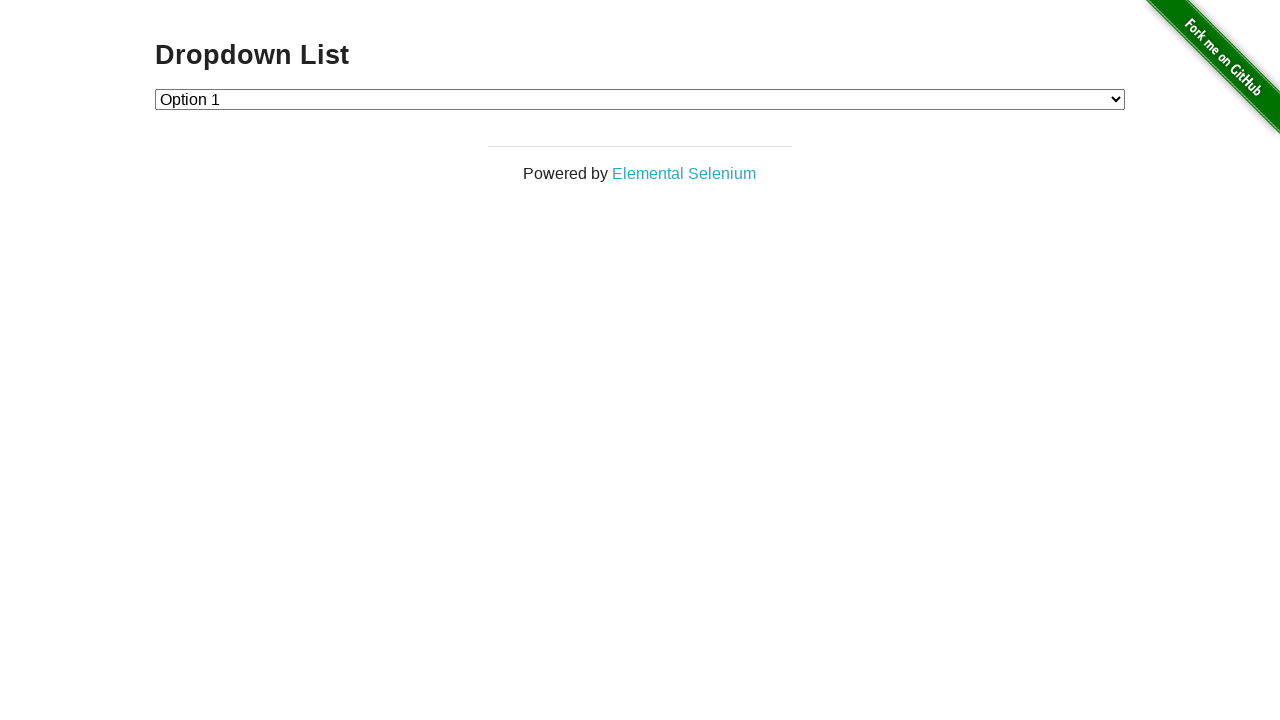

Located the selected option element
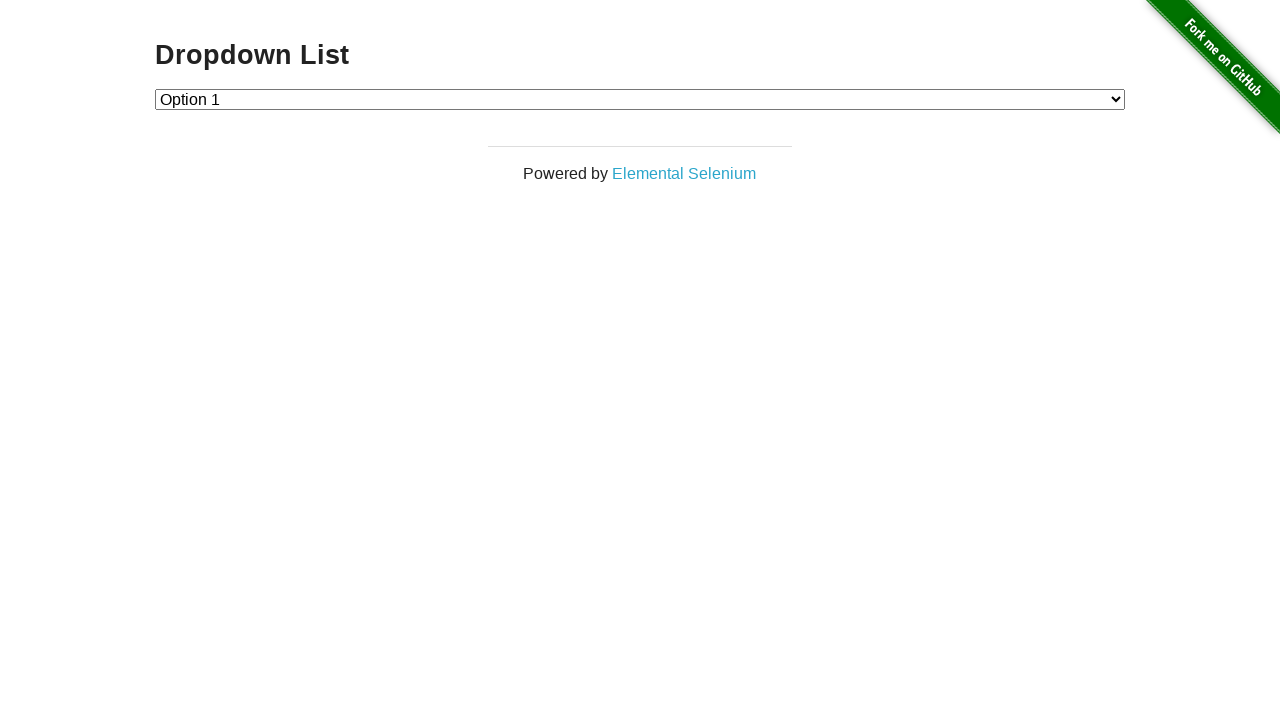

Verified that 'Option 1' is selected
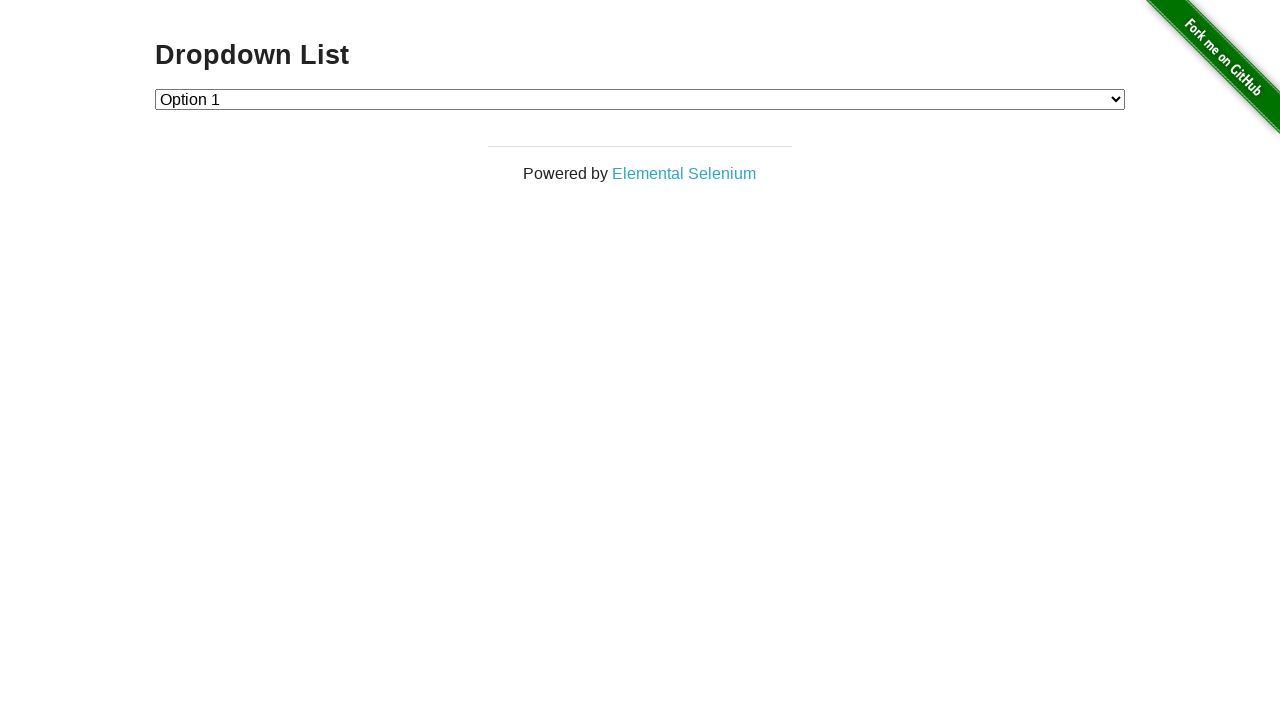

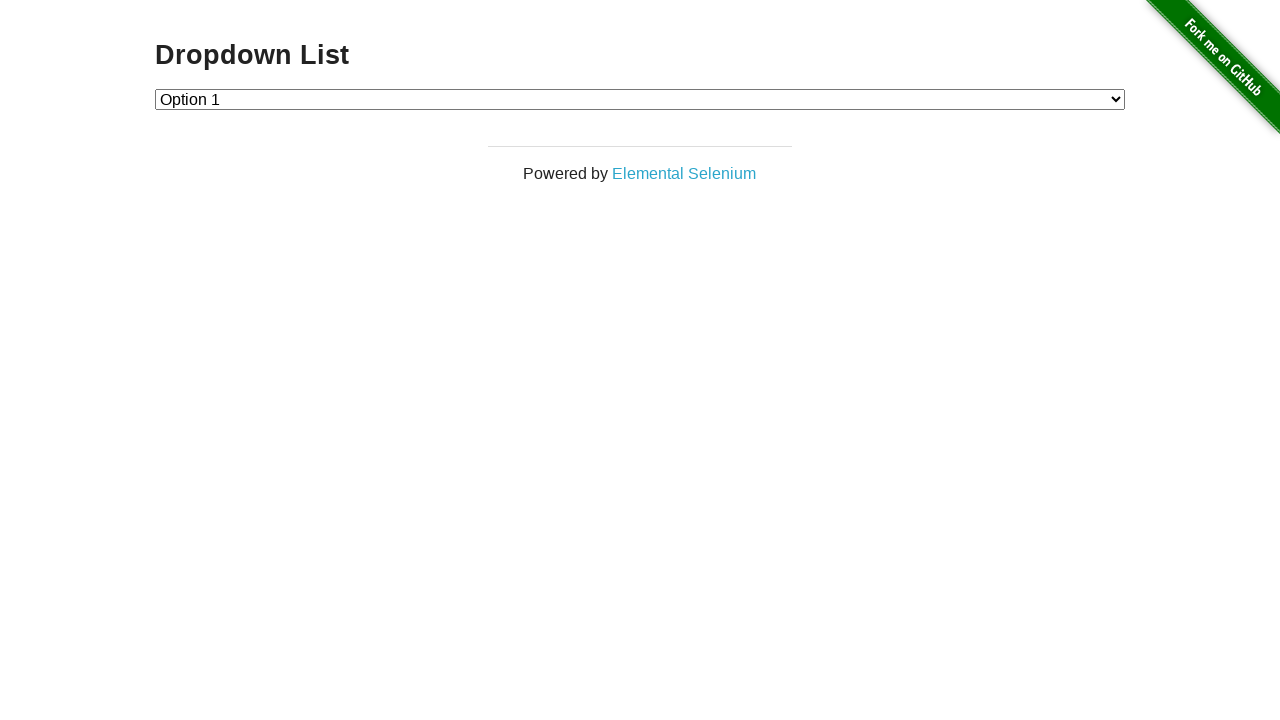